Tests clicking a link and verifying navigation to a new page with updated URL and heading text

Starting URL: https://kristinek.github.io/site/examples/actions

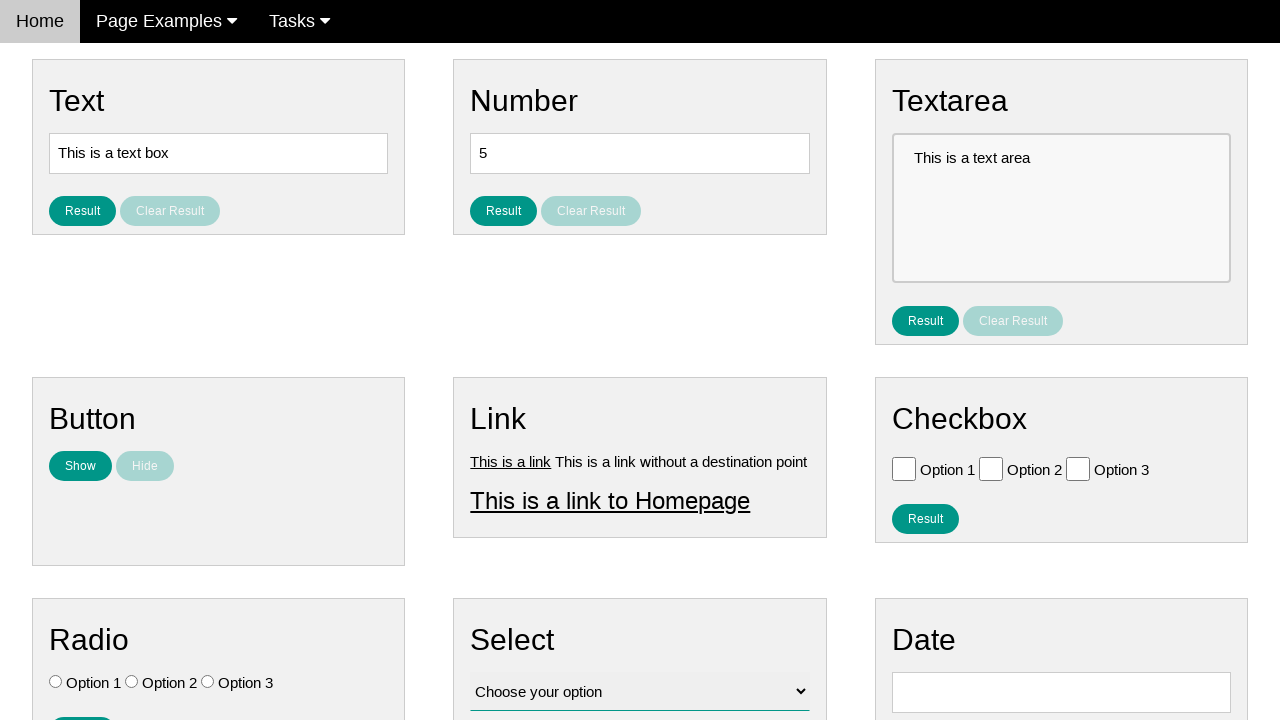

Clicked link1 to navigate to new page at (511, 461) on #link1
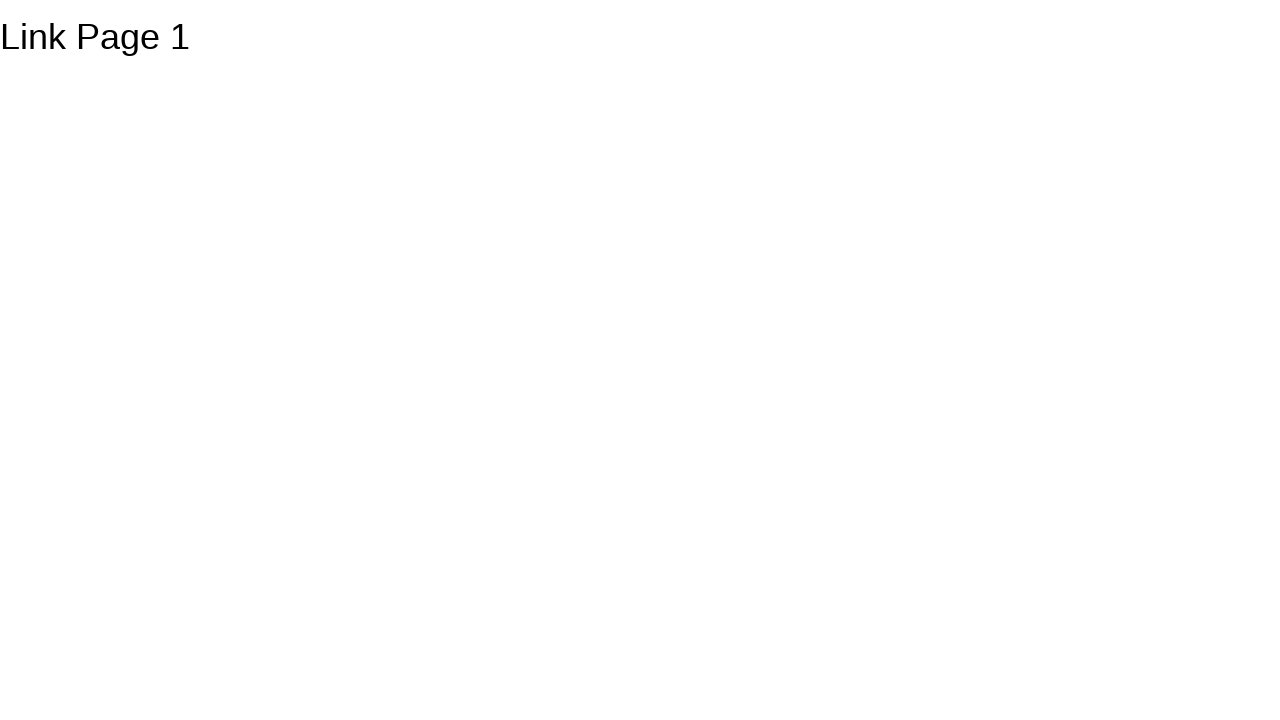

Heading element loaded on new page
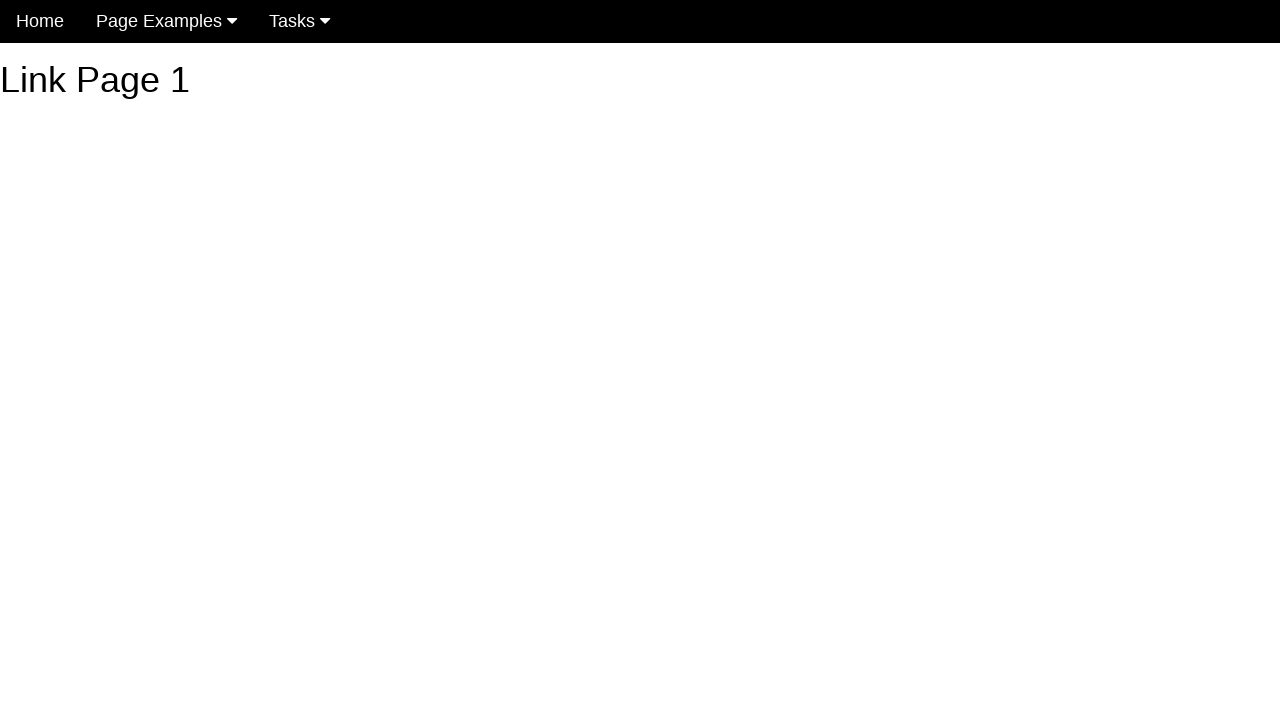

Verified URL is https://kristinek.github.io/site/examples/link1
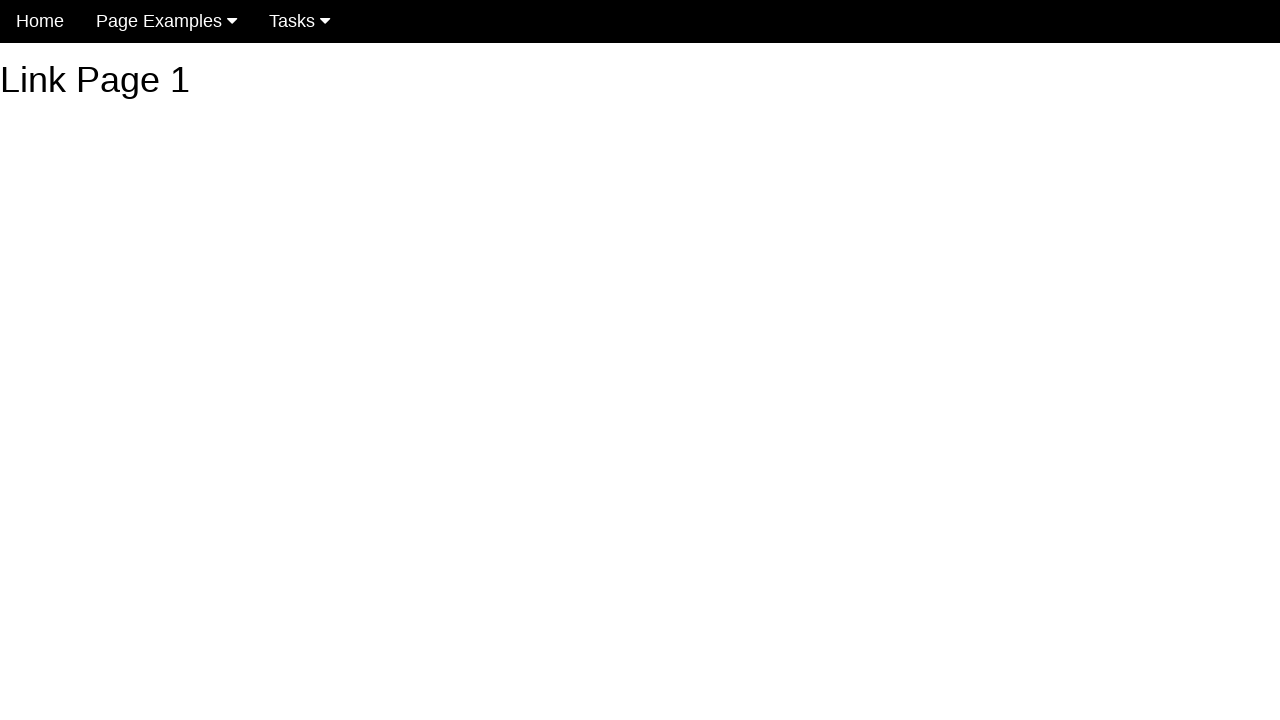

Verified heading text is 'Link Page 1'
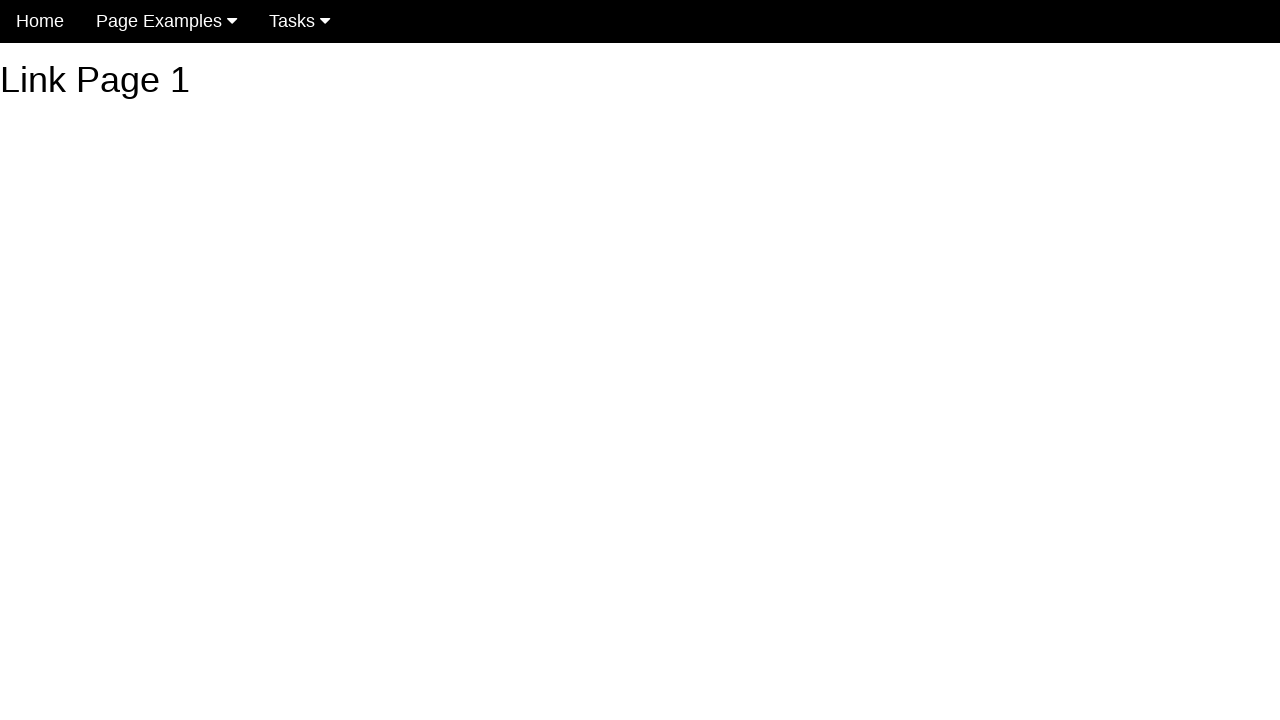

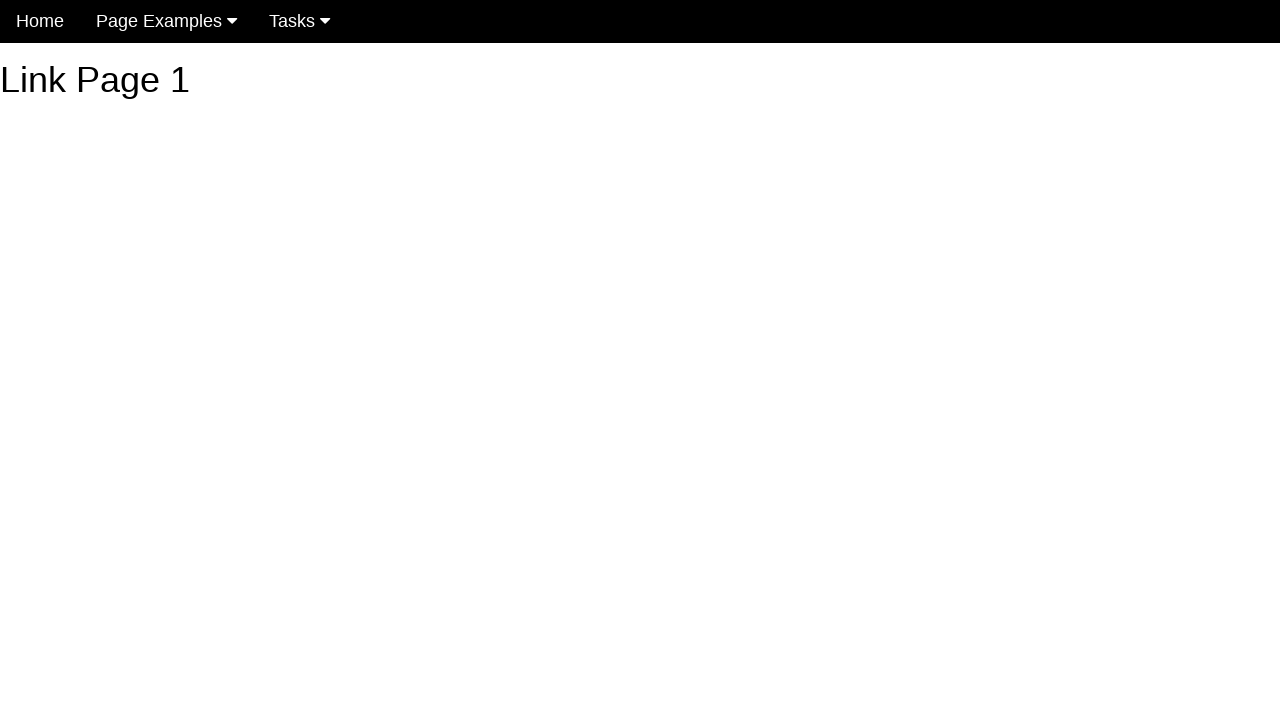